Clicks the "More information" link and verifies the URL matches a pattern containing "example-domains"

Starting URL: https://www.example.com/

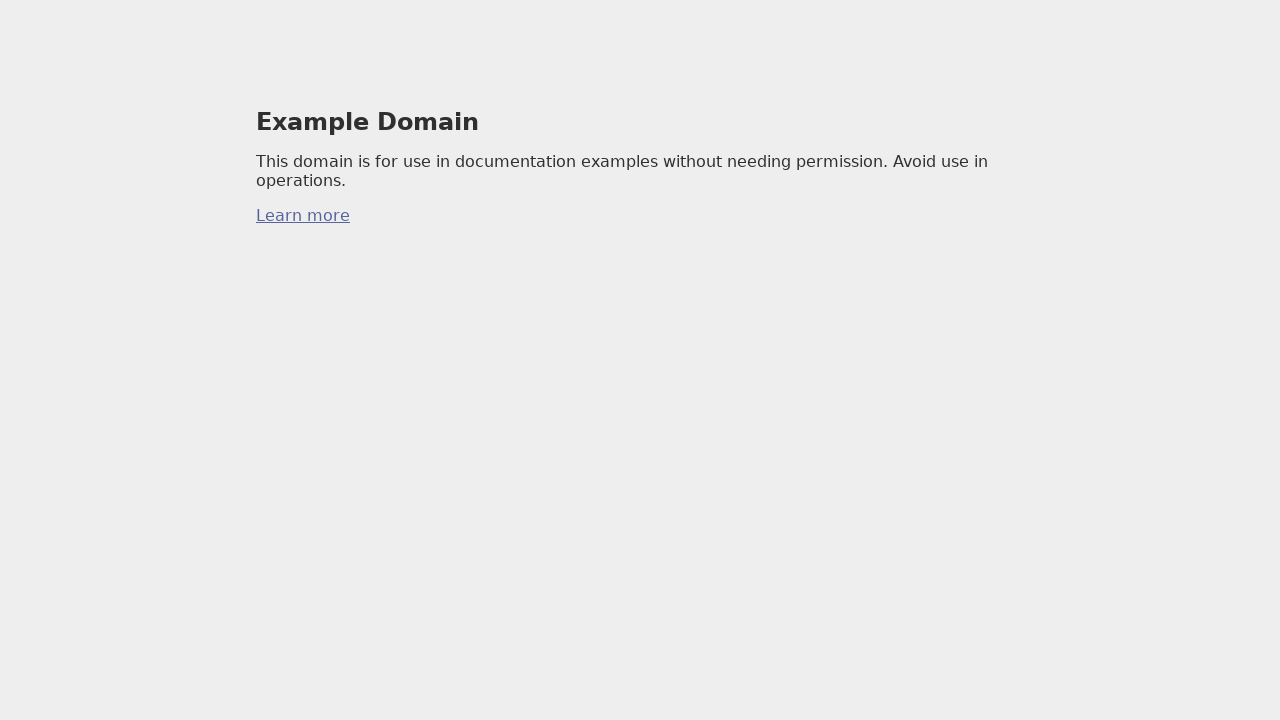

Clicked the 'More information' link at (303, 216) on body > div:nth-child(1) > p:nth-child(3) > a
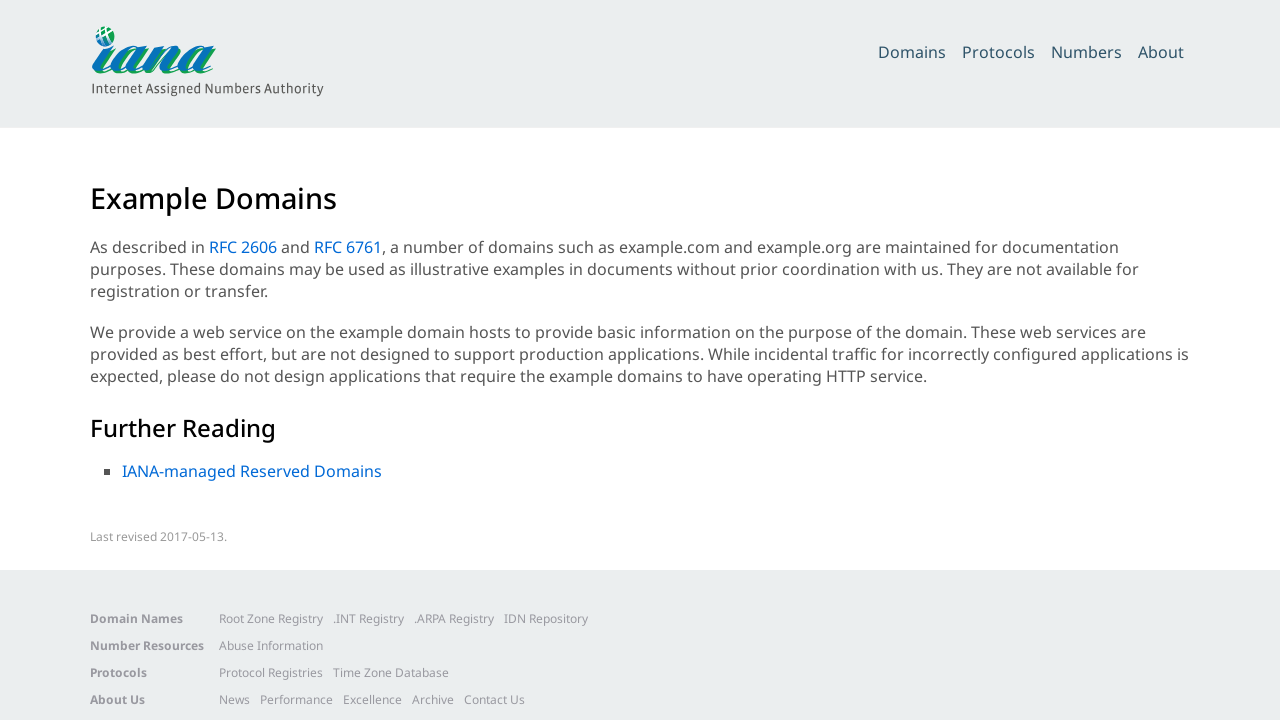

Waited for page load to complete (networkidle)
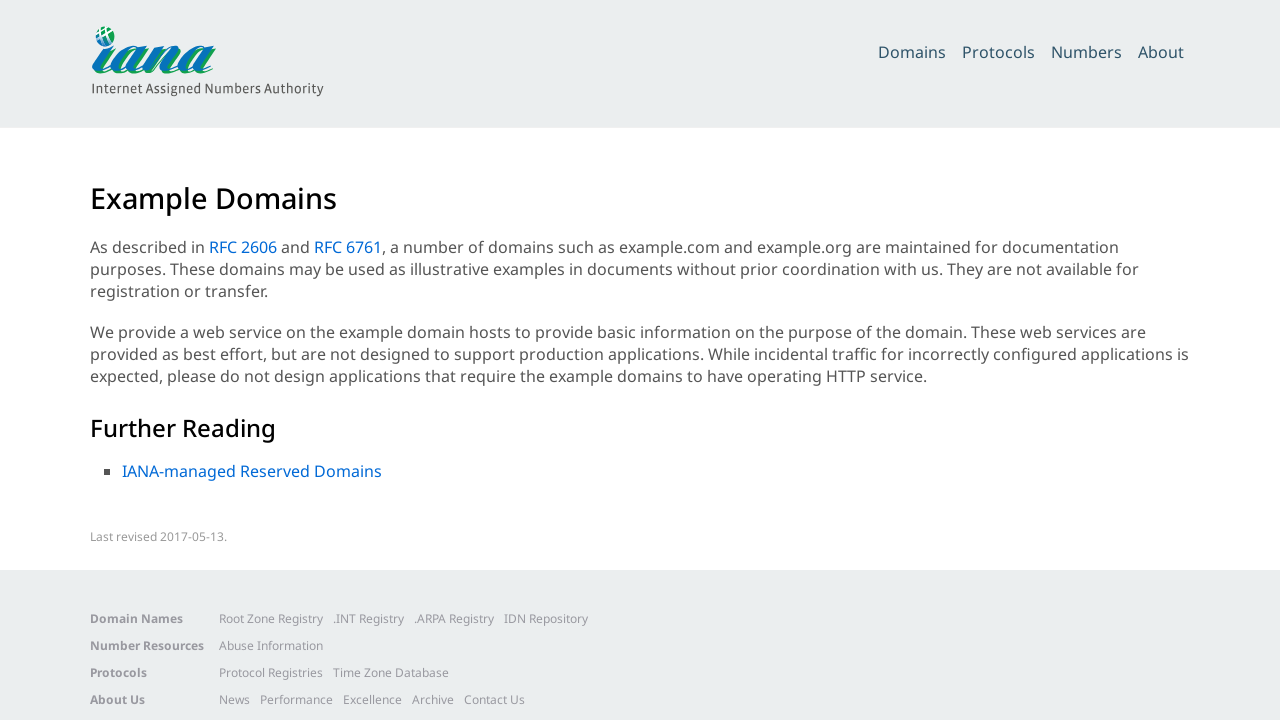

Retrieved current URL: https://www.iana.org/help/example-domains
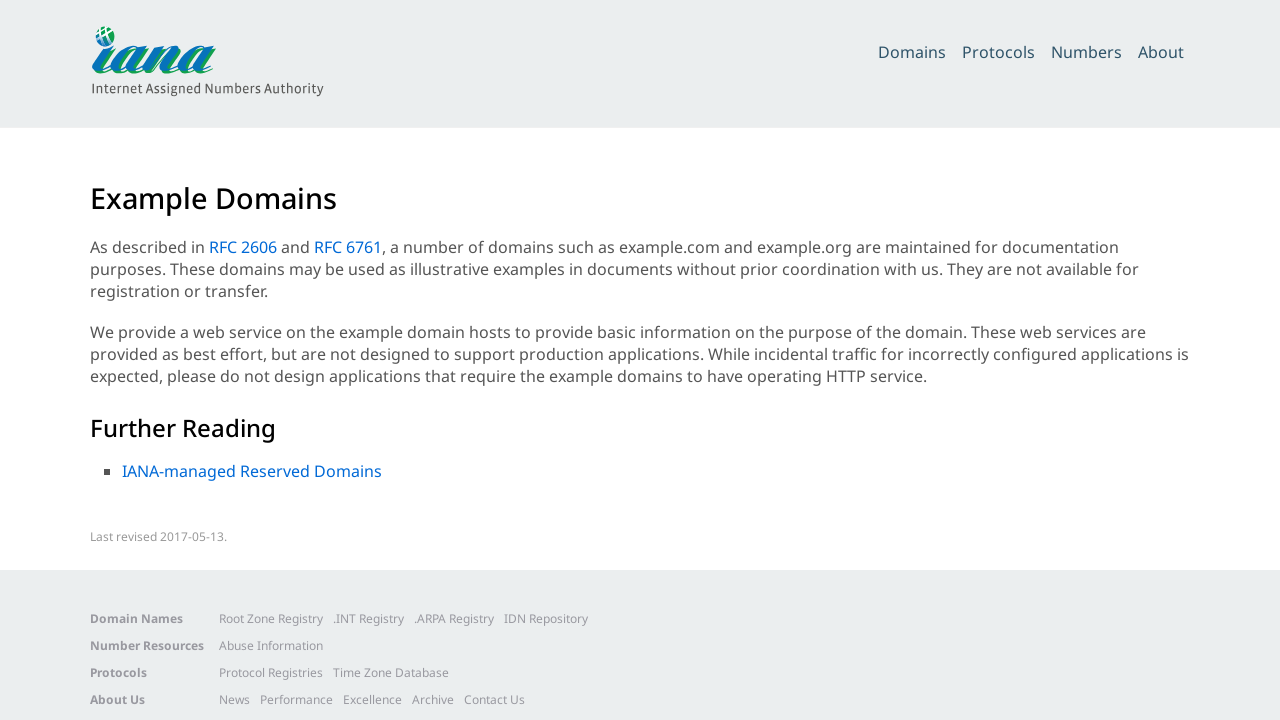

Verified URL contains 'example-domains' pattern
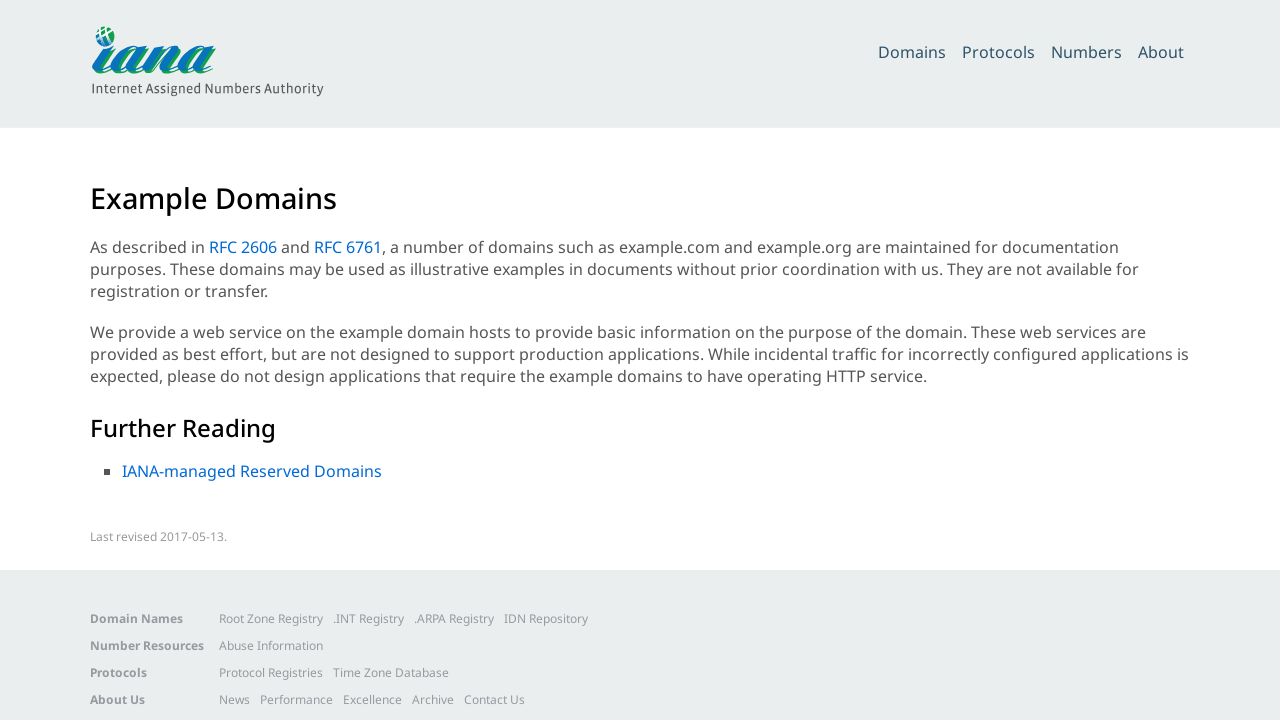

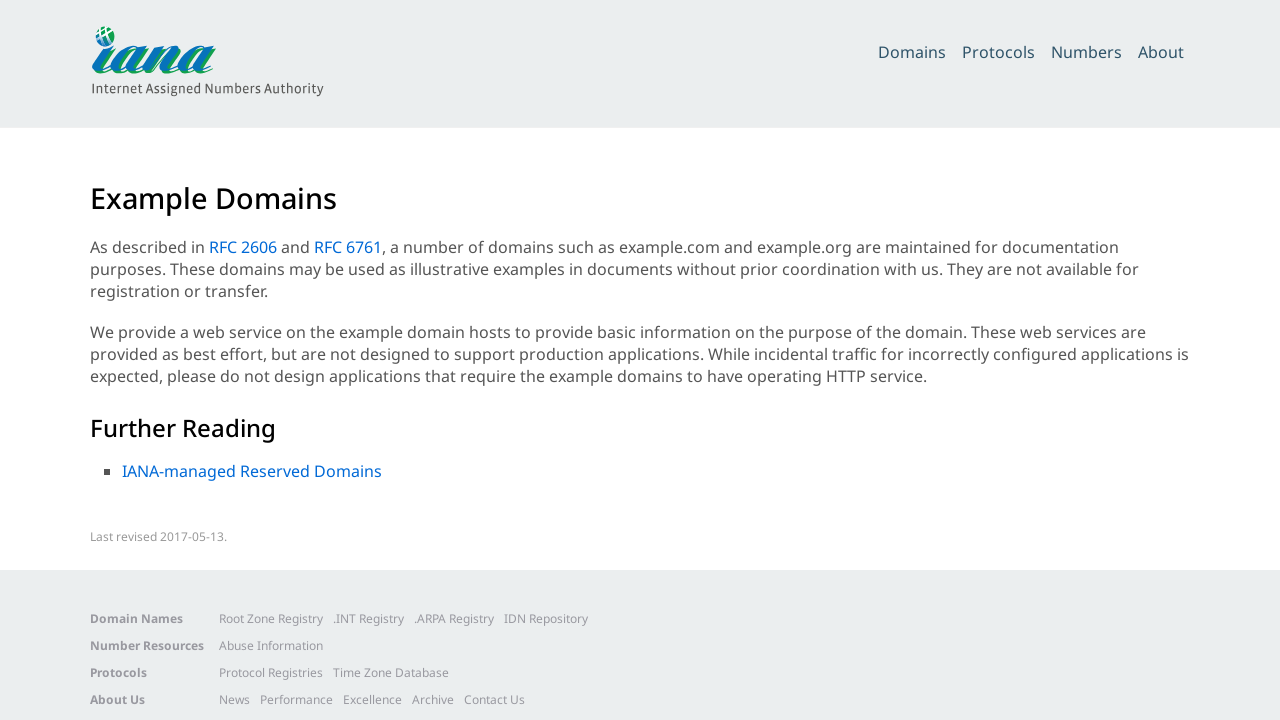